Tests the CoolText burning text logo generator by entering custom text and triggering the image generation, then waiting for the preview to load.

Starting URL: https://cooltext.com/Logo-Design-Burning

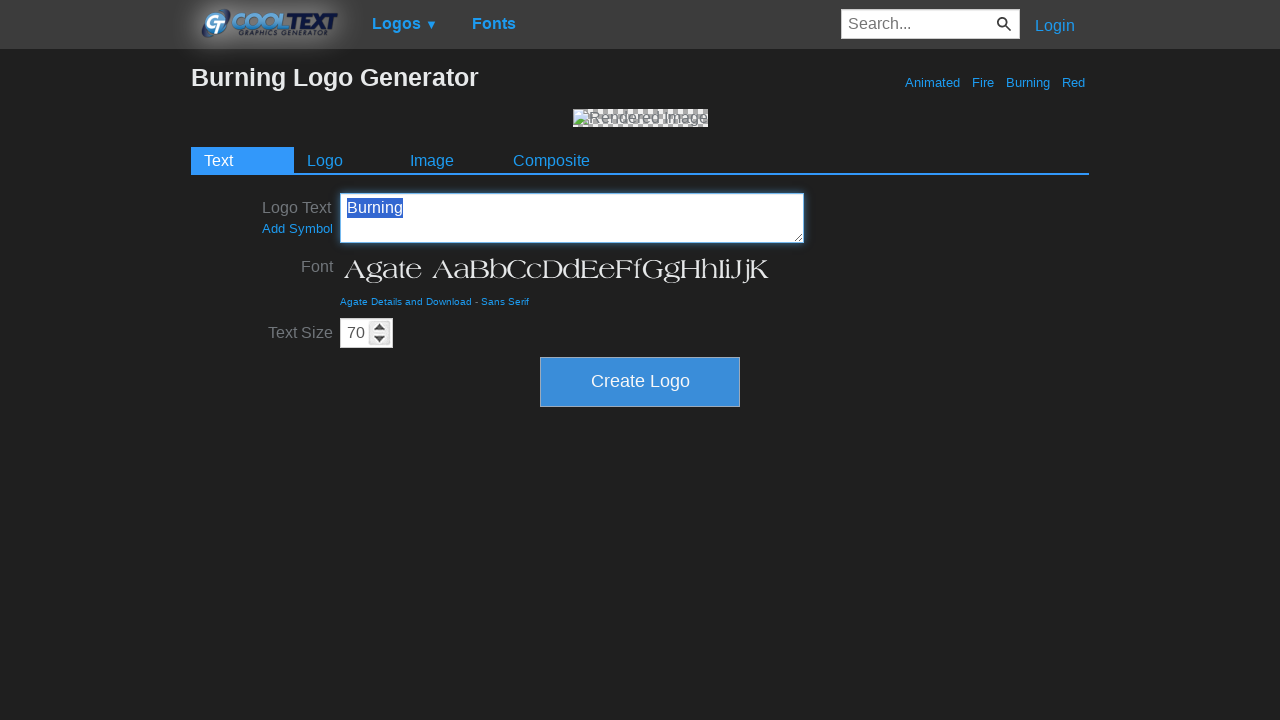

Set burning text input to 'Hello World' using JavaScript
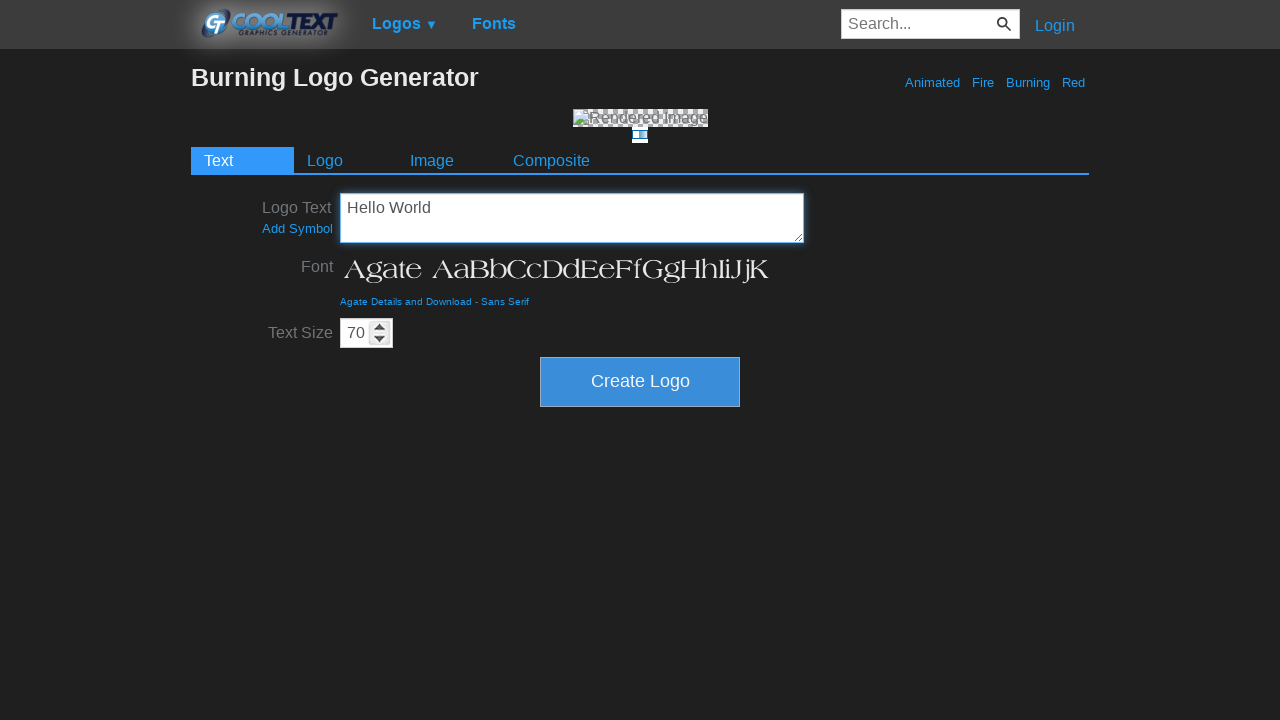

Triggered logo generation by calling CoolText.doPost()
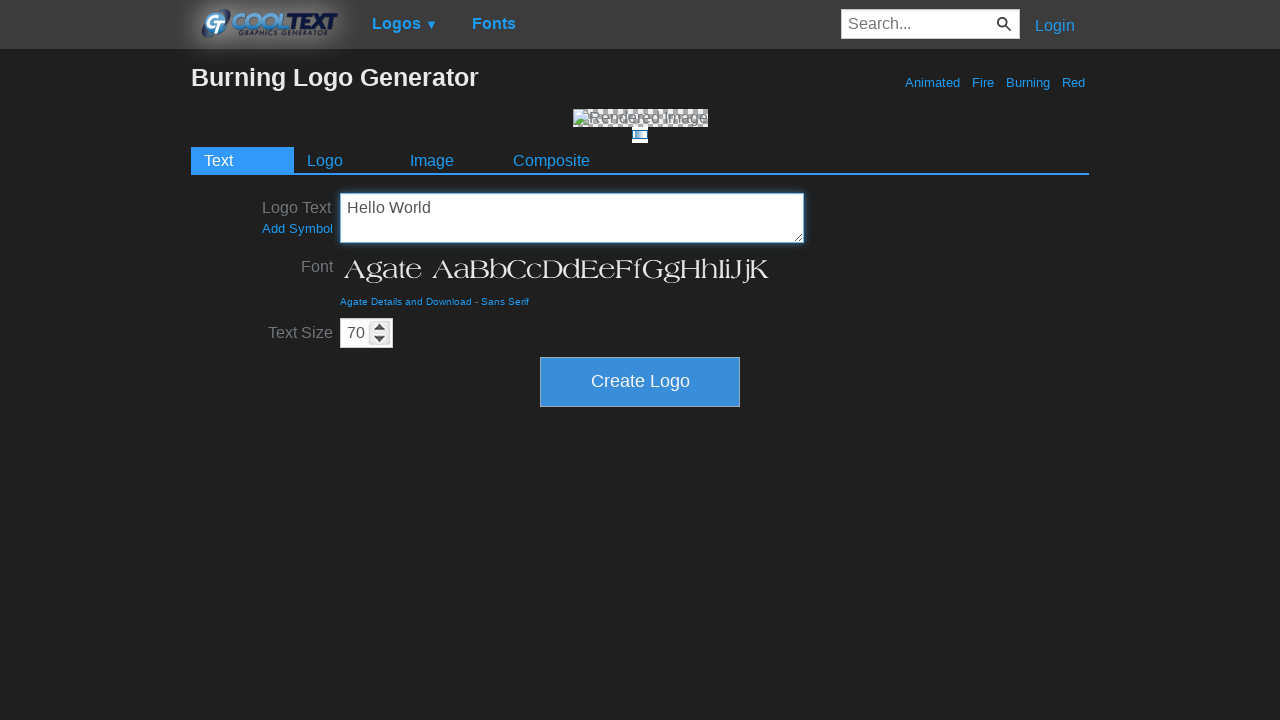

Waited 1500ms for preview image to generate
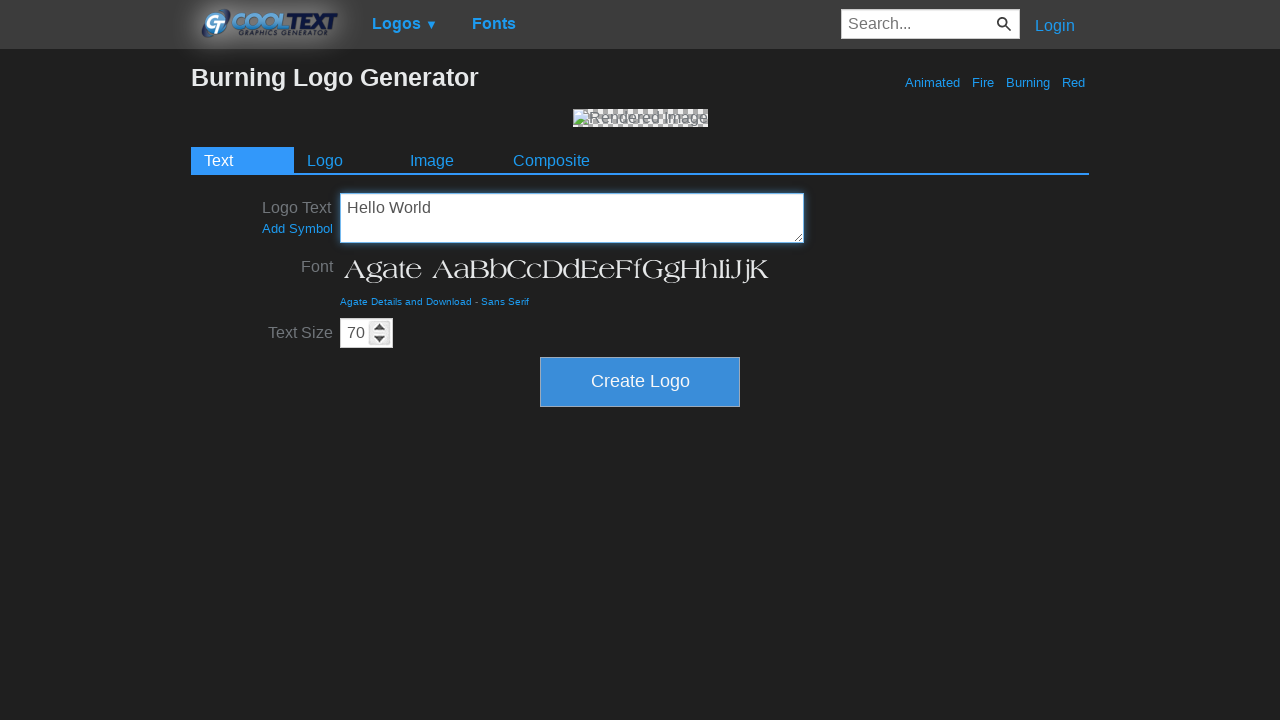

Preview image loaded and visible
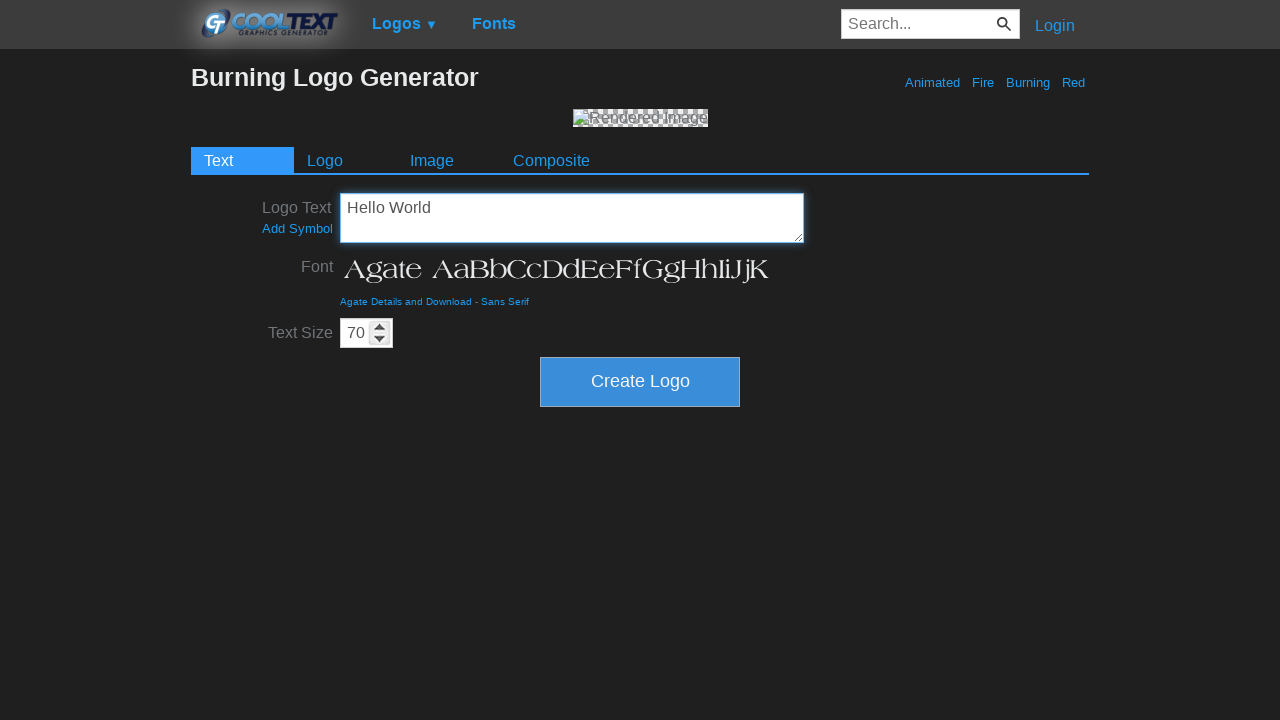

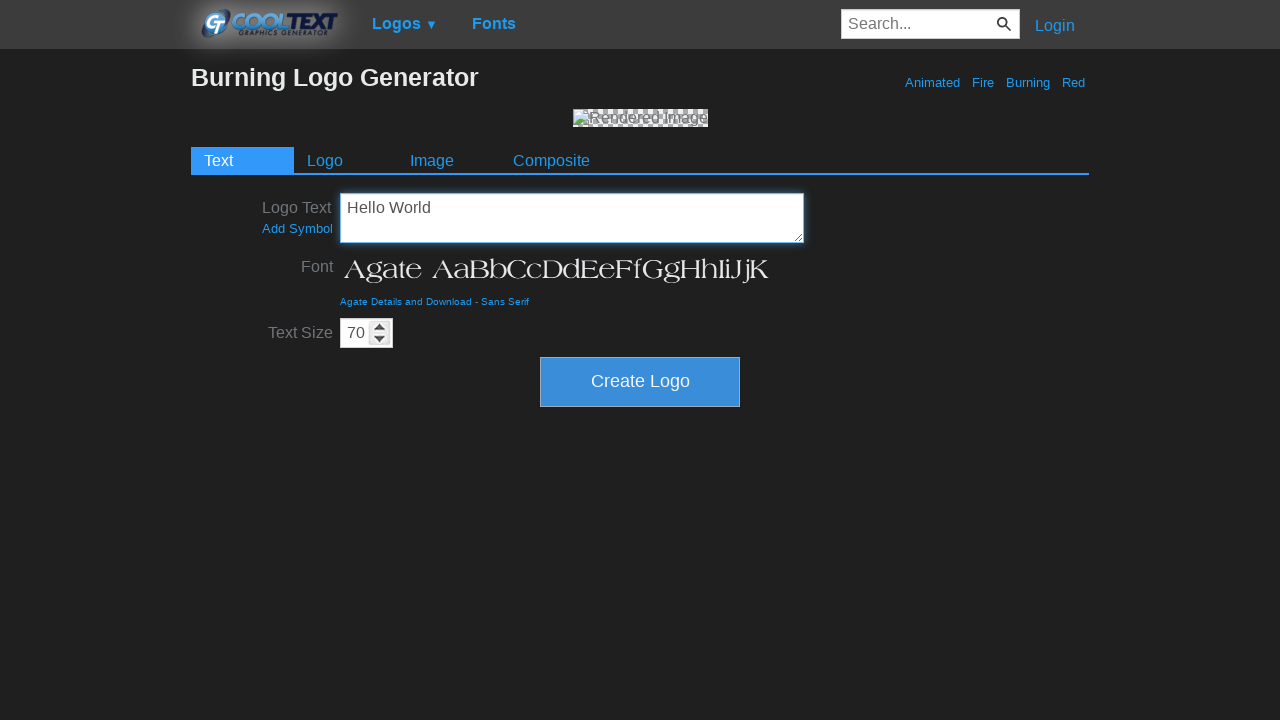